Tests browser window functionality by clicking a button that opens a new browser window on the DemoQA practice site

Starting URL: https://demoqa.com/browser-windows

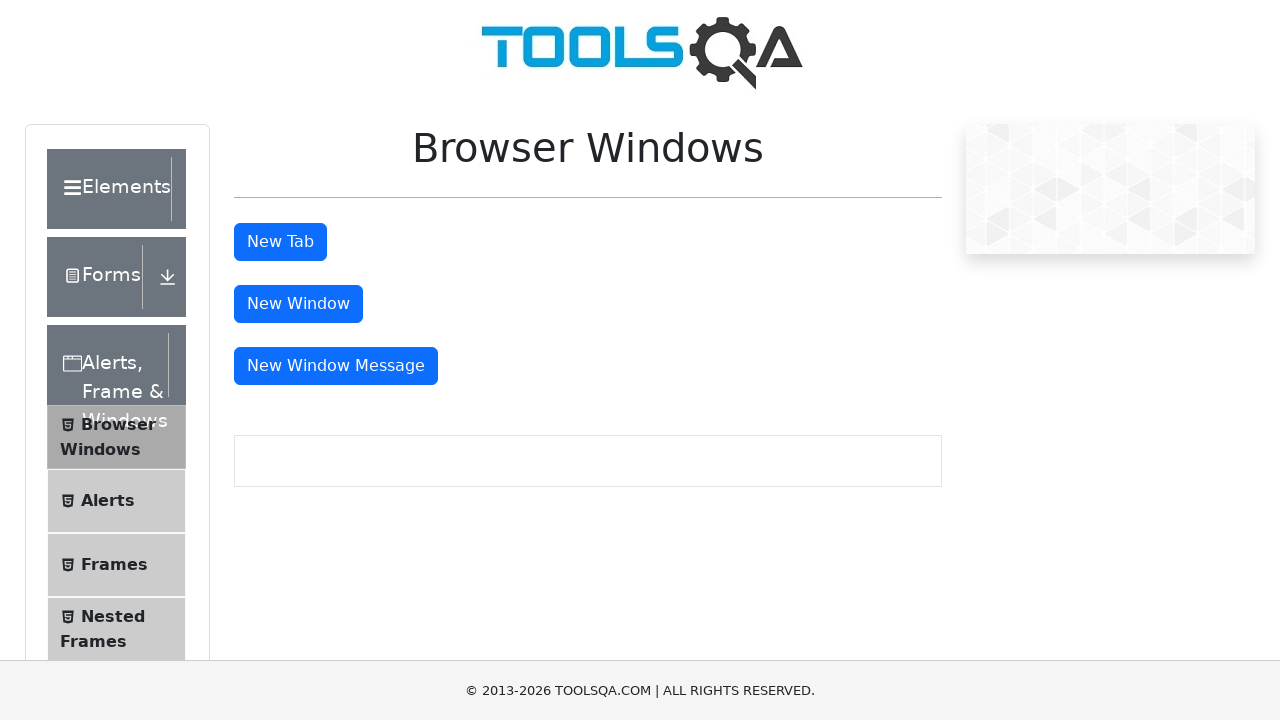

Clicked the 'New Window' button to open a new browser window at (298, 304) on #windowButton
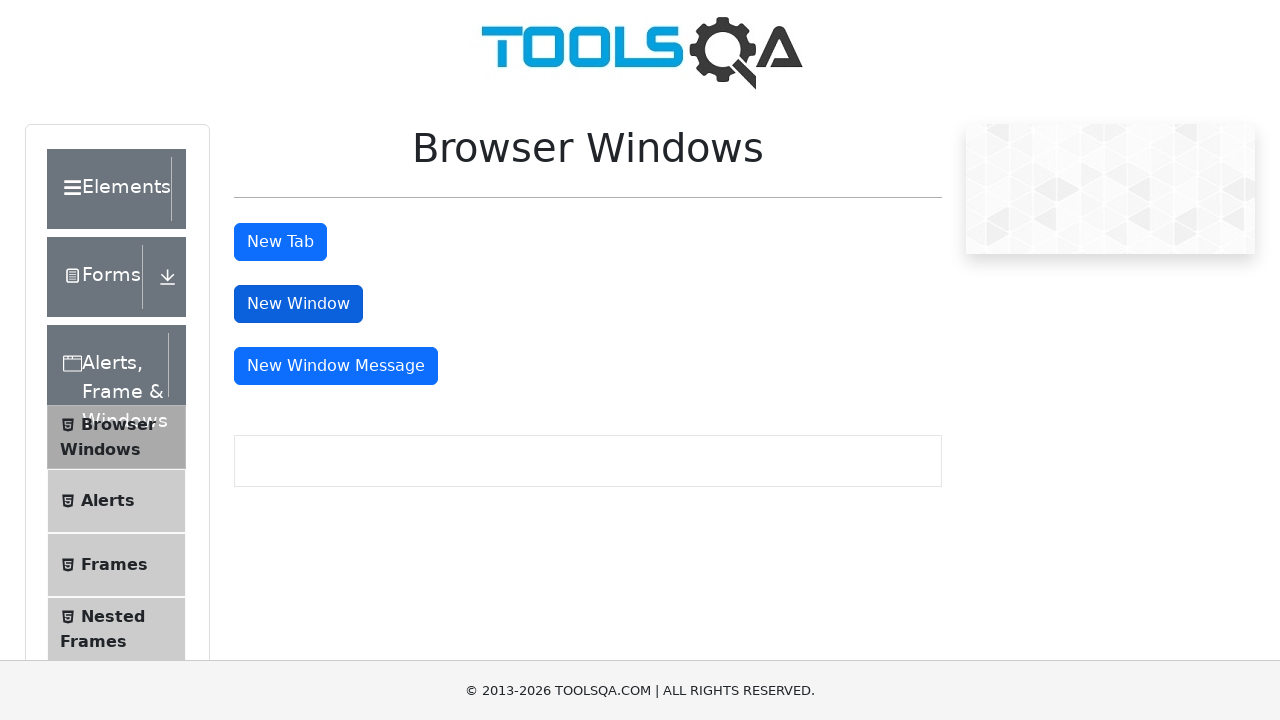

Waited 2 seconds for the new window to open
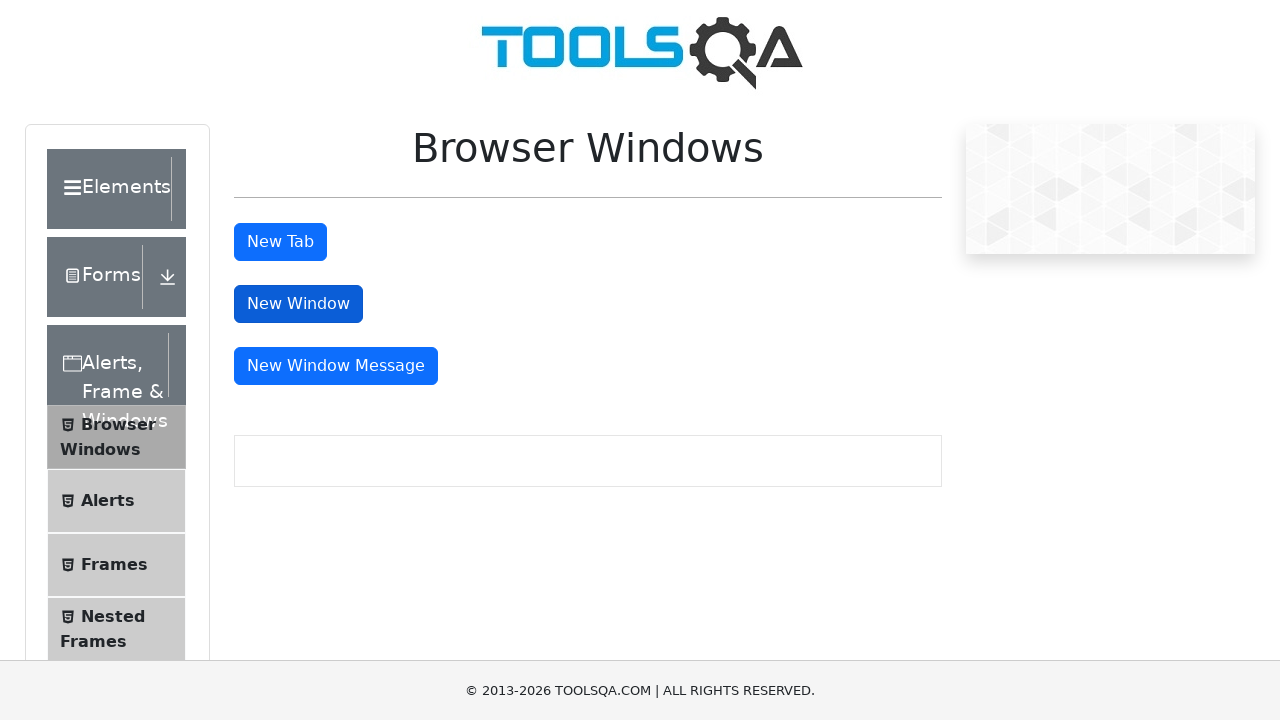

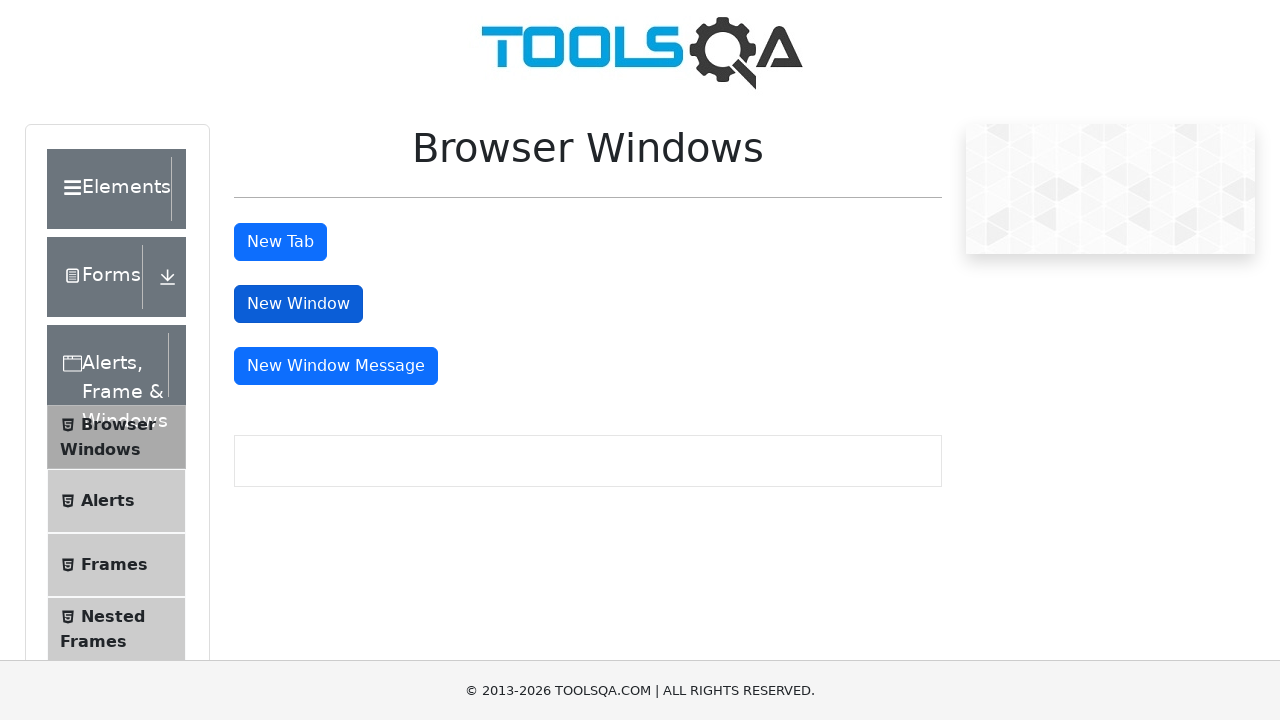